Tests page scrolling functionality on Dcard relationship forum by performing multiple scroll actions to load more content

Starting URL: https://www.dcard.tw/f/relationship

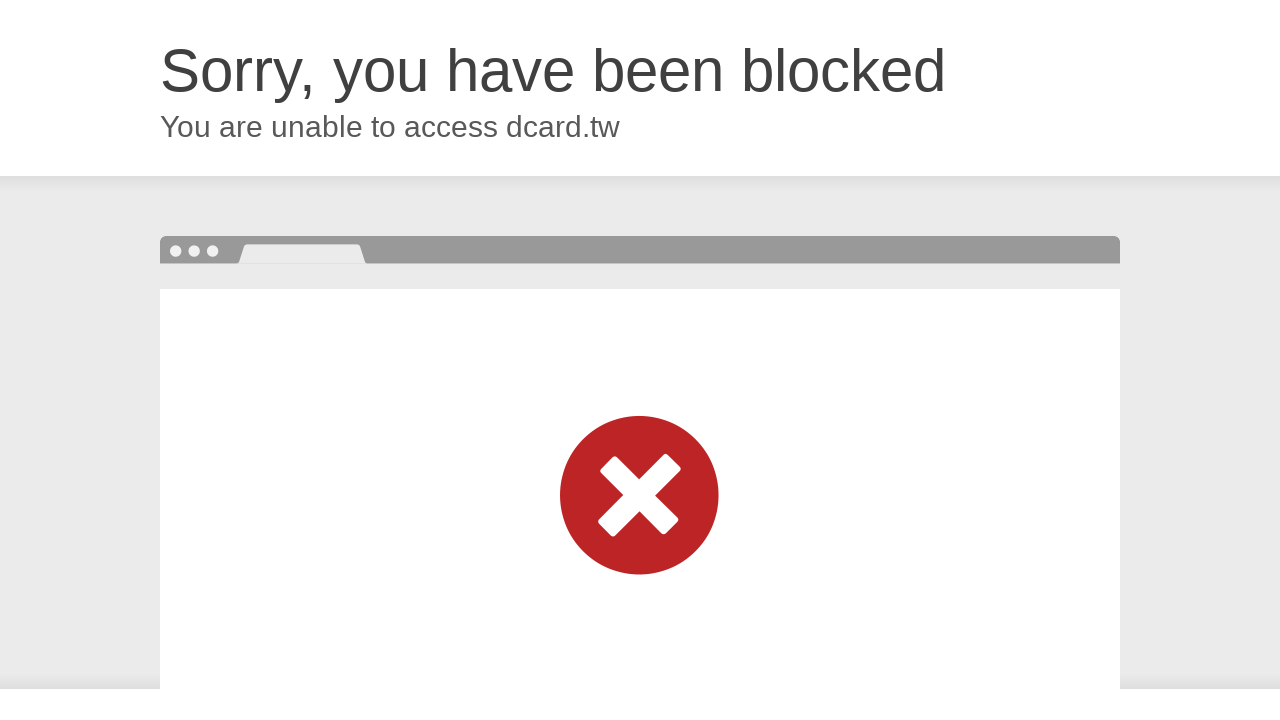

Waited for initial page content to load (3000ms)
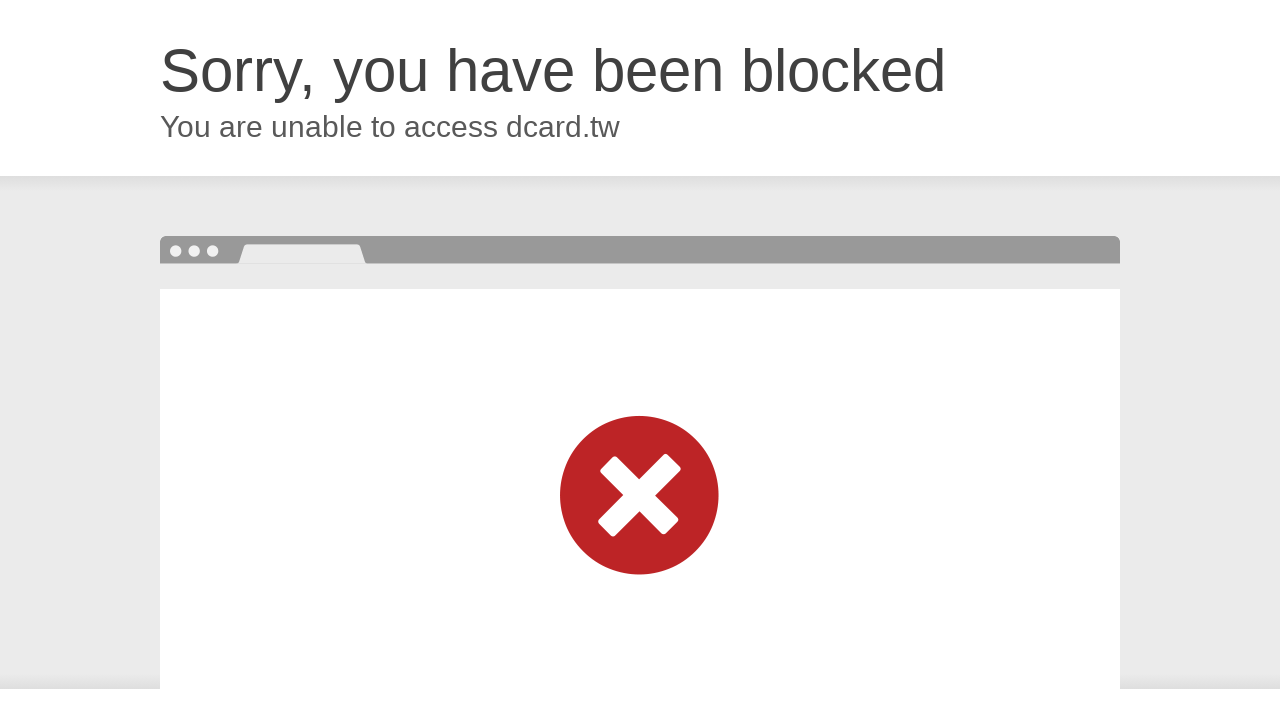

Scrolled down to bottom of page (first scroll)
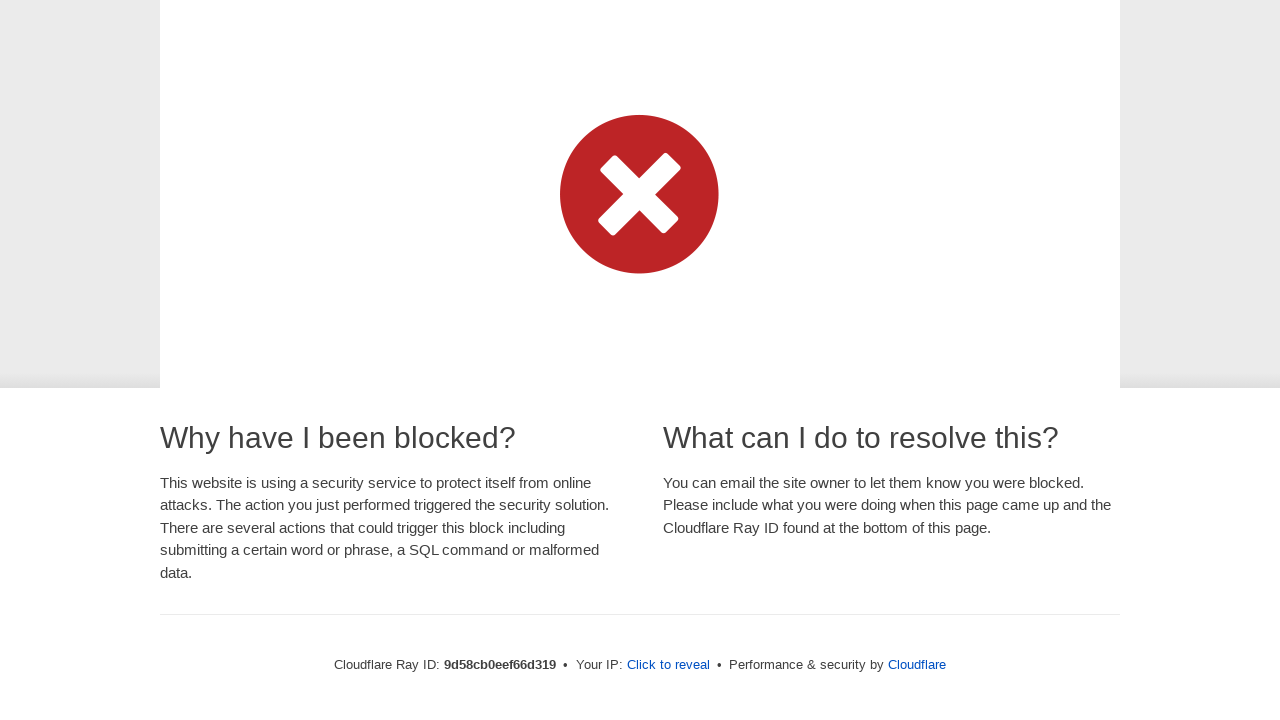

Waited for content to load after first scroll (500ms)
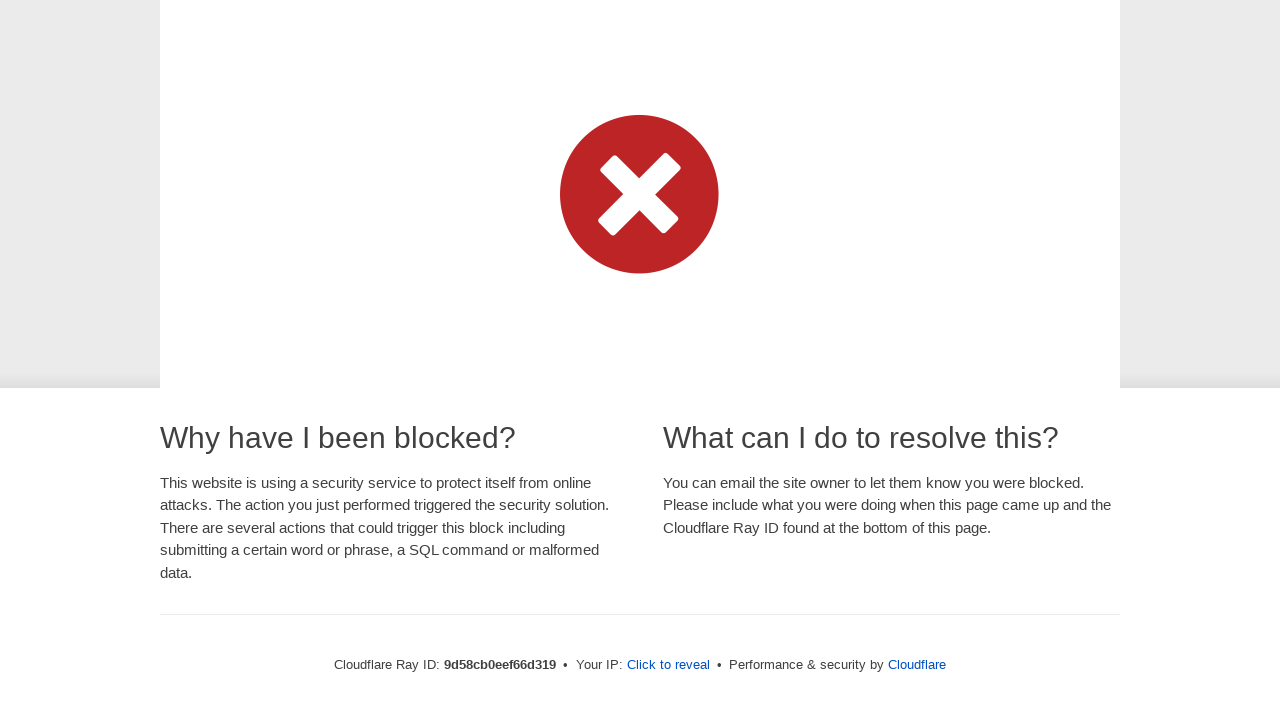

Waited before next scroll (3000ms)
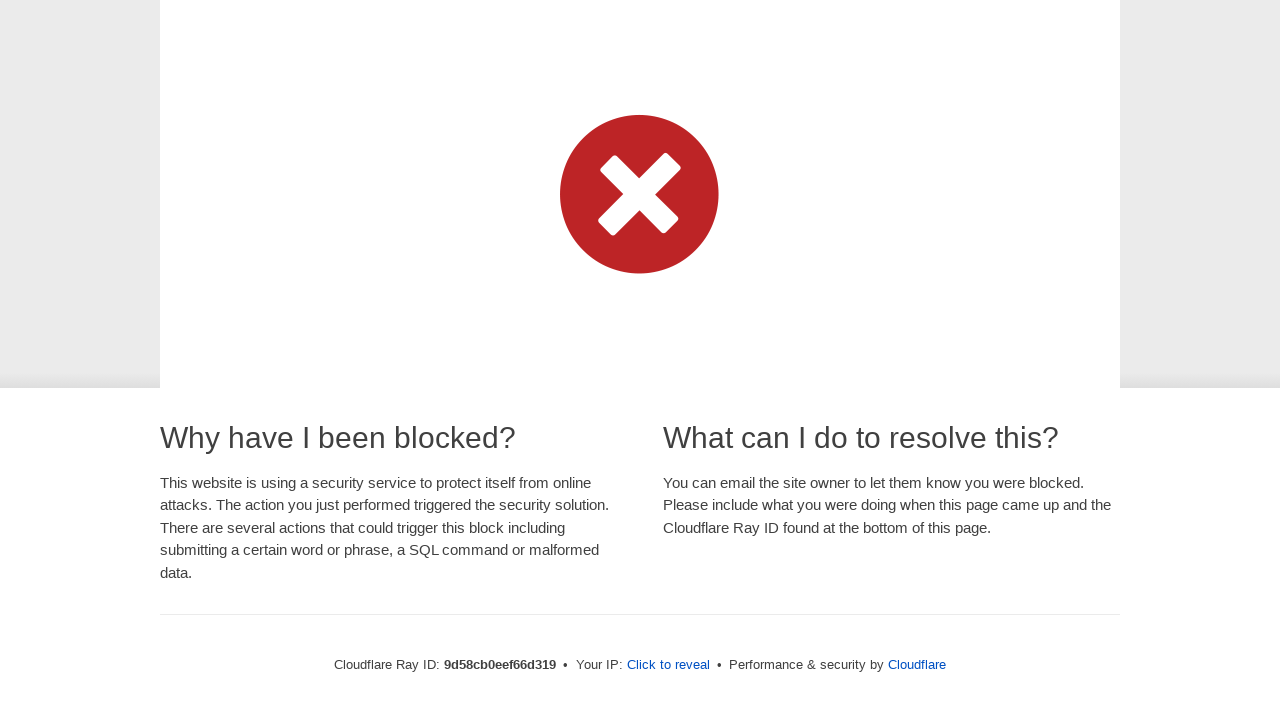

Scrolled down to bottom of page (second scroll)
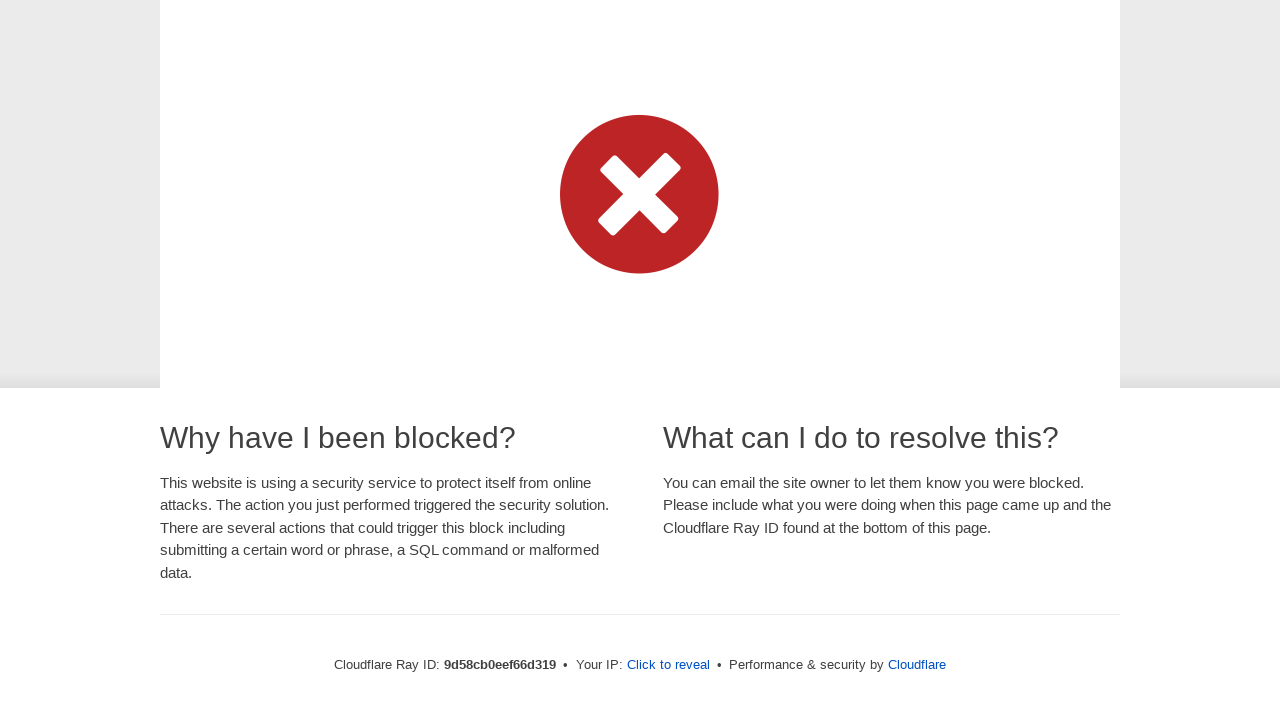

Waited for content to load after second scroll (500ms)
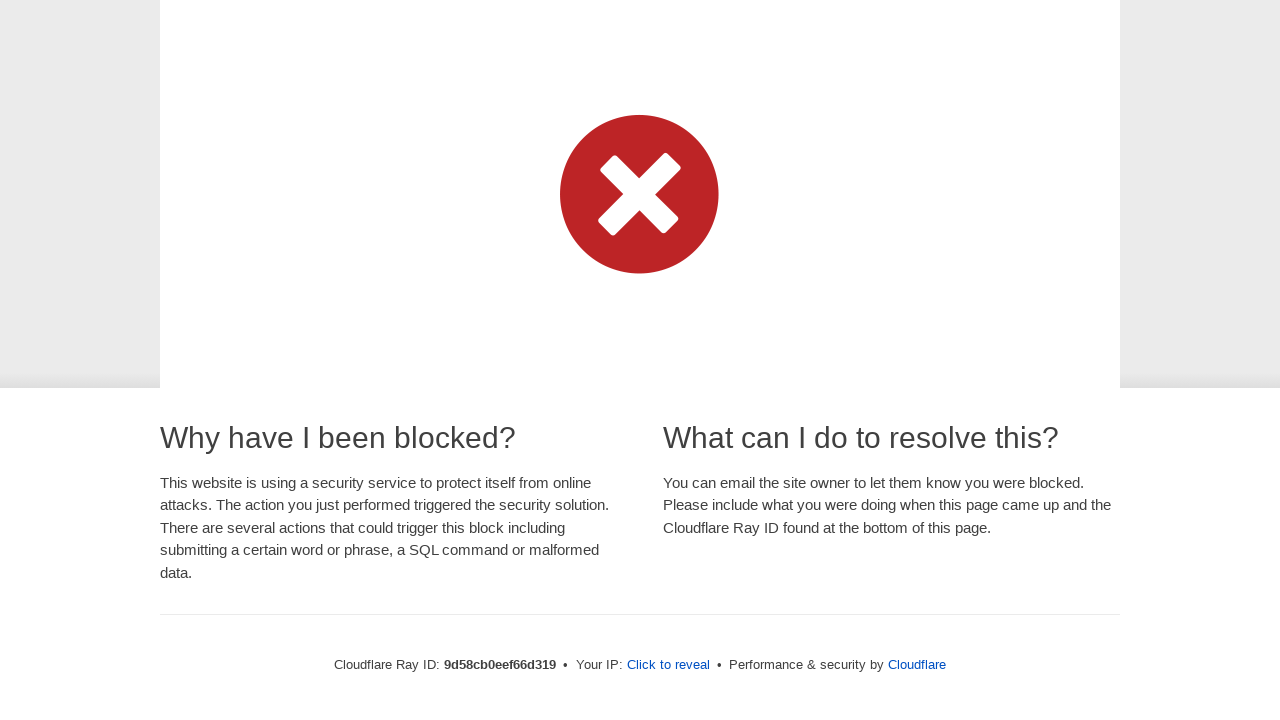

Waited before next scroll (3000ms)
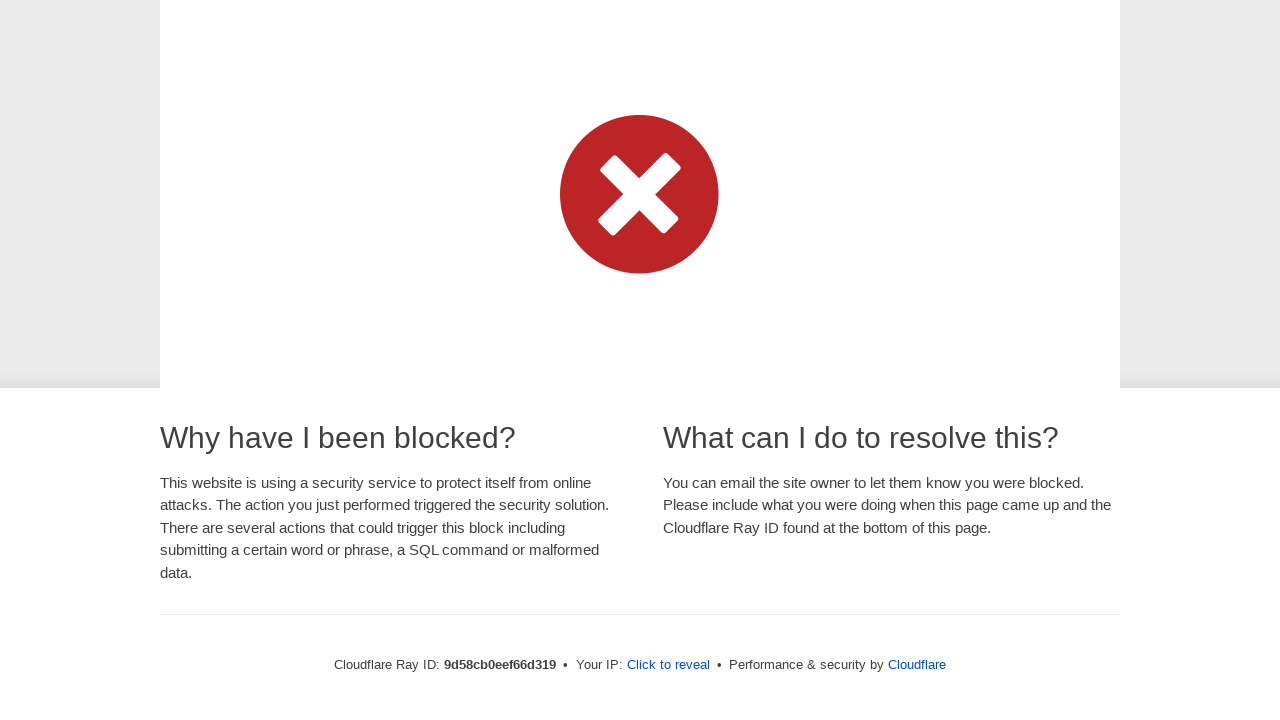

Scrolled down to bottom of page (third scroll)
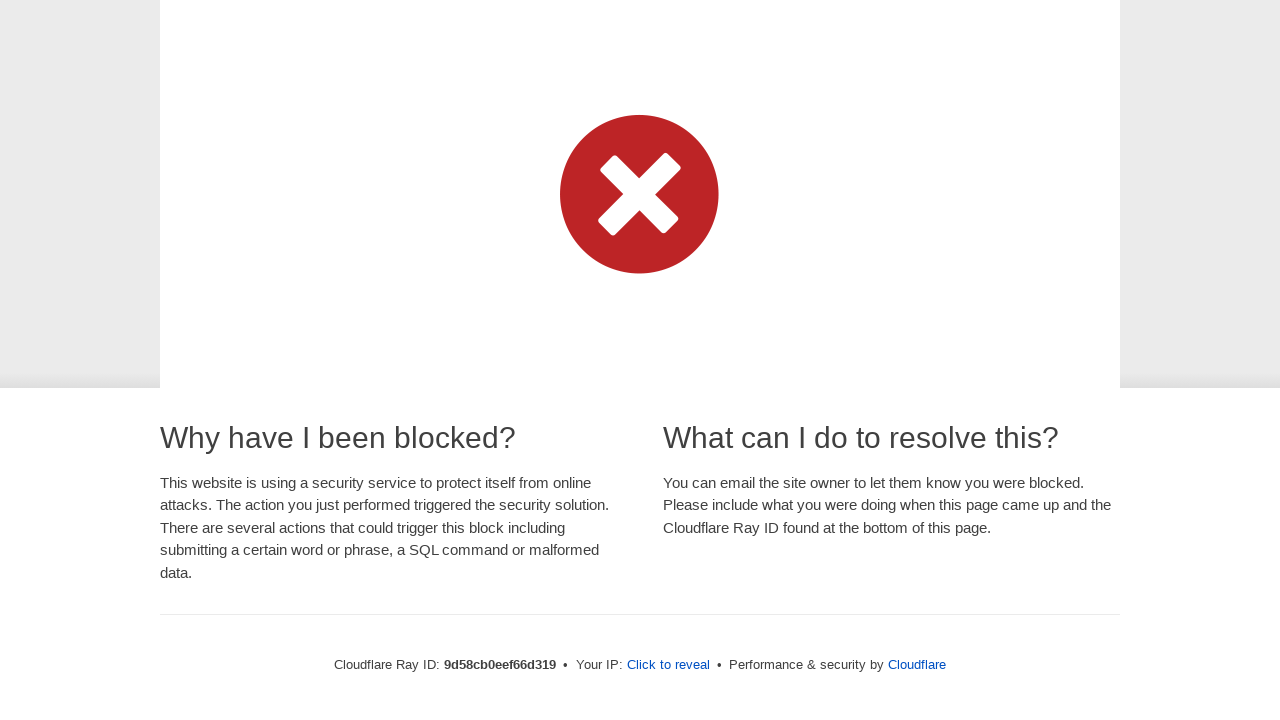

Waited for content to load after third scroll (500ms)
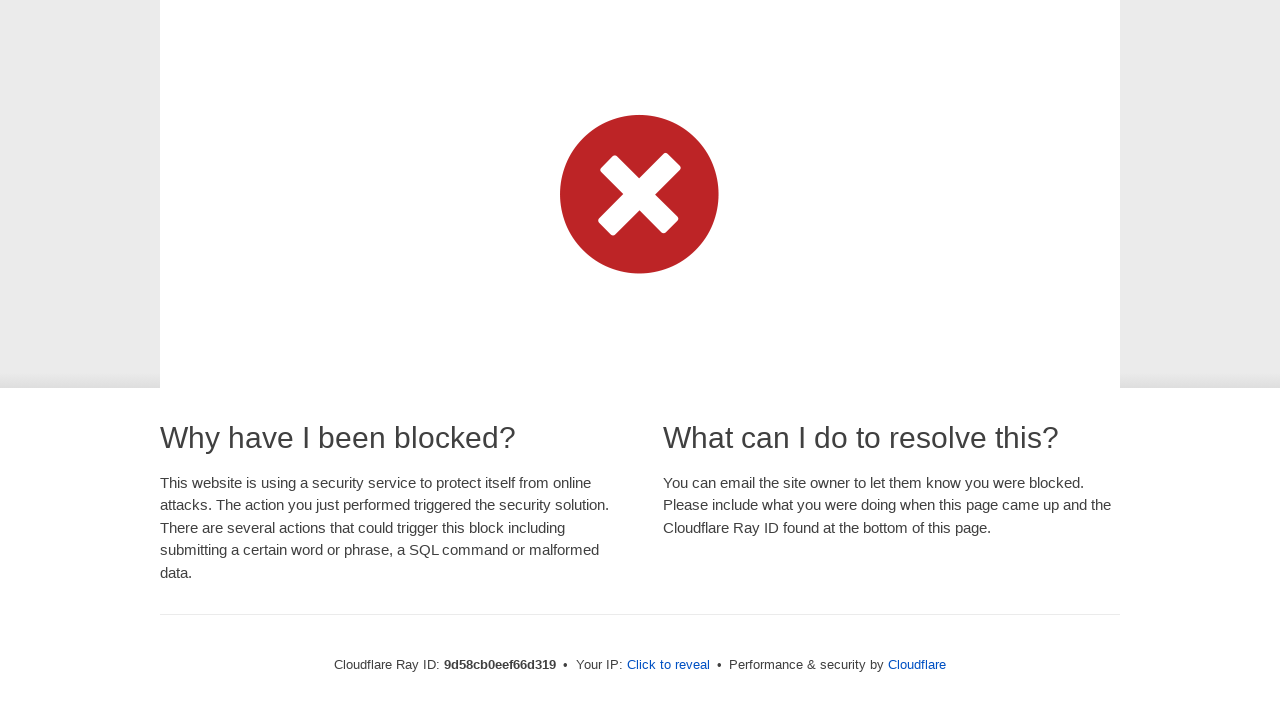

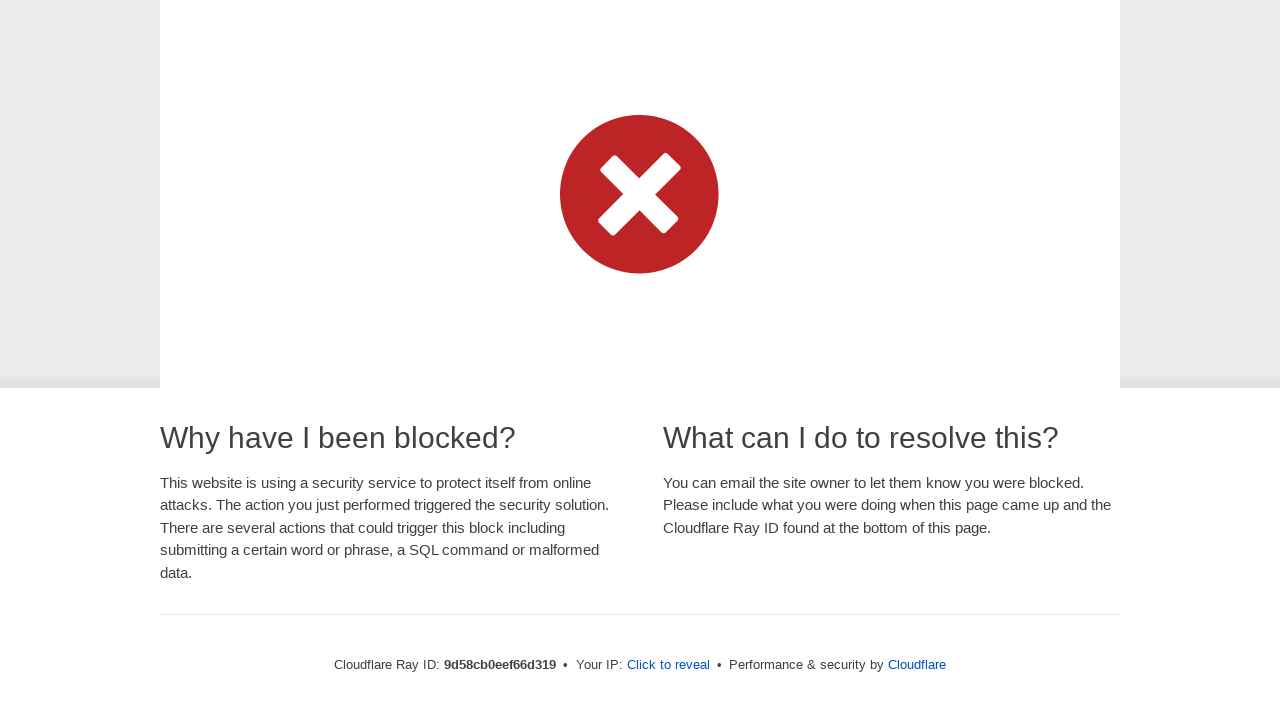